Tests a form that requires calculating the sum of two displayed numbers and selecting the result from a dropdown before submitting

Starting URL: http://suninjuly.github.io/selects1.html

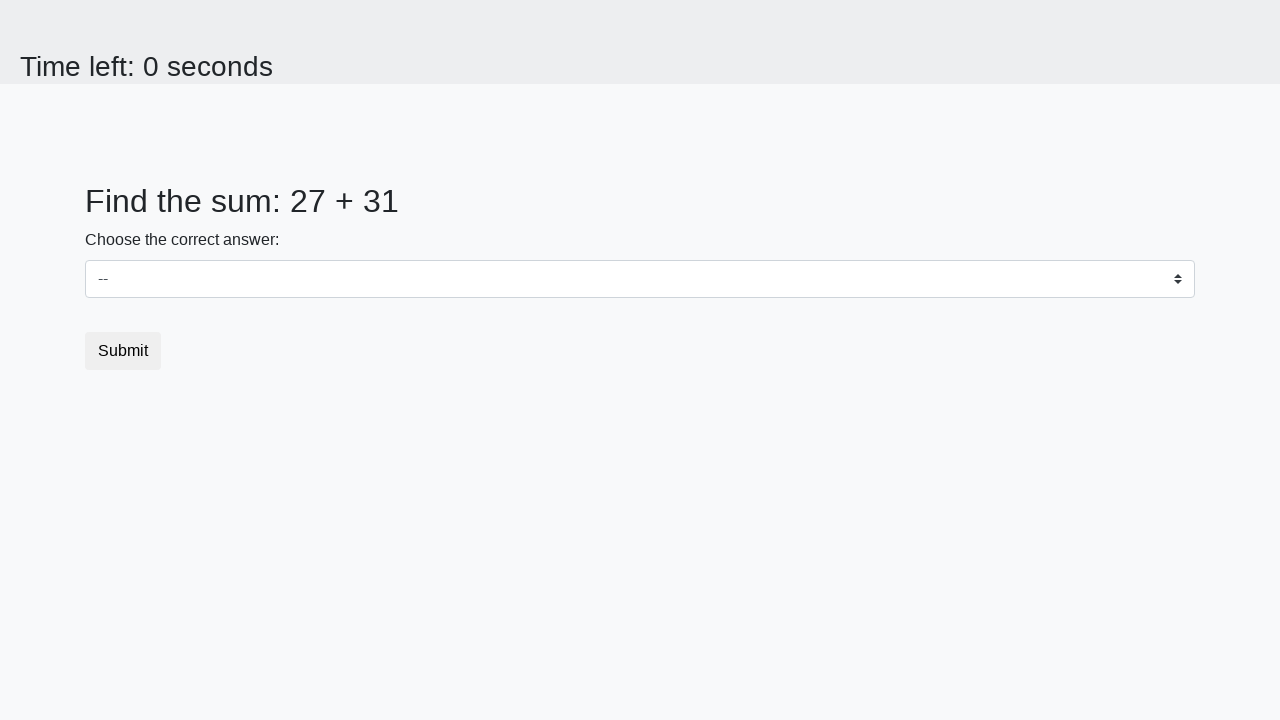

Located first number element (#num1)
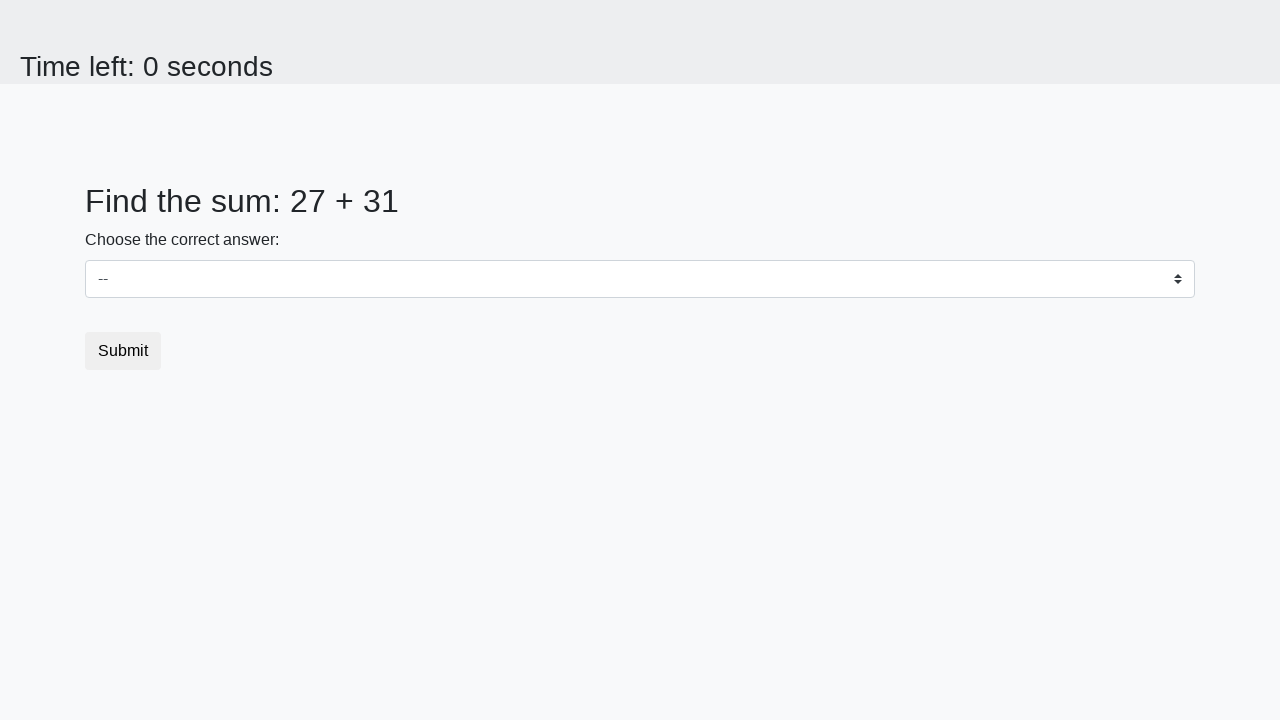

Located second number element (#num2)
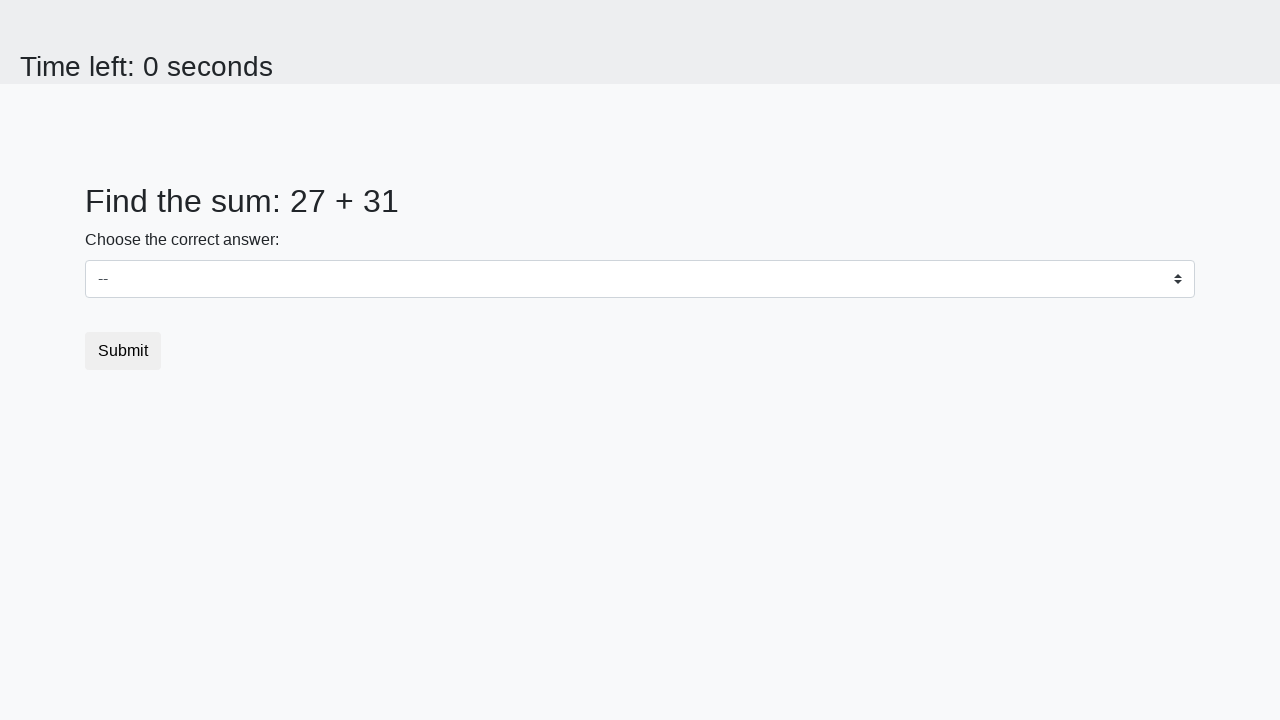

Extracted first number: 27
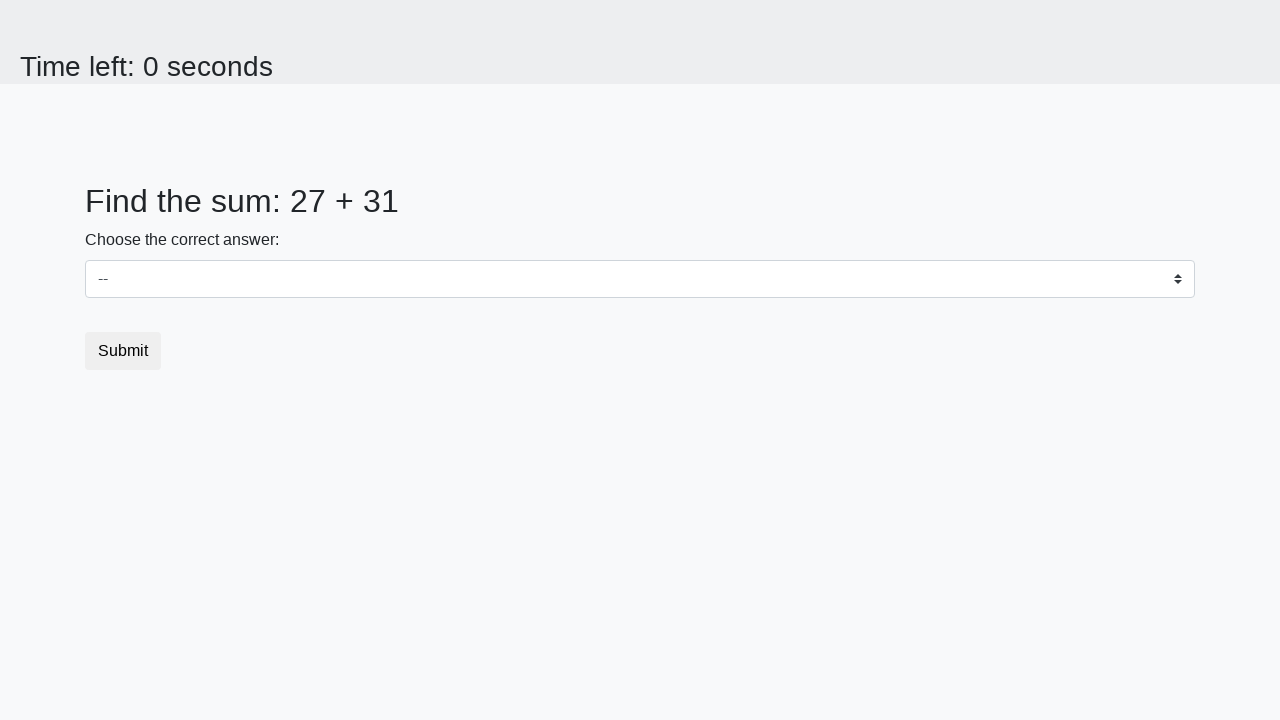

Extracted second number: 31
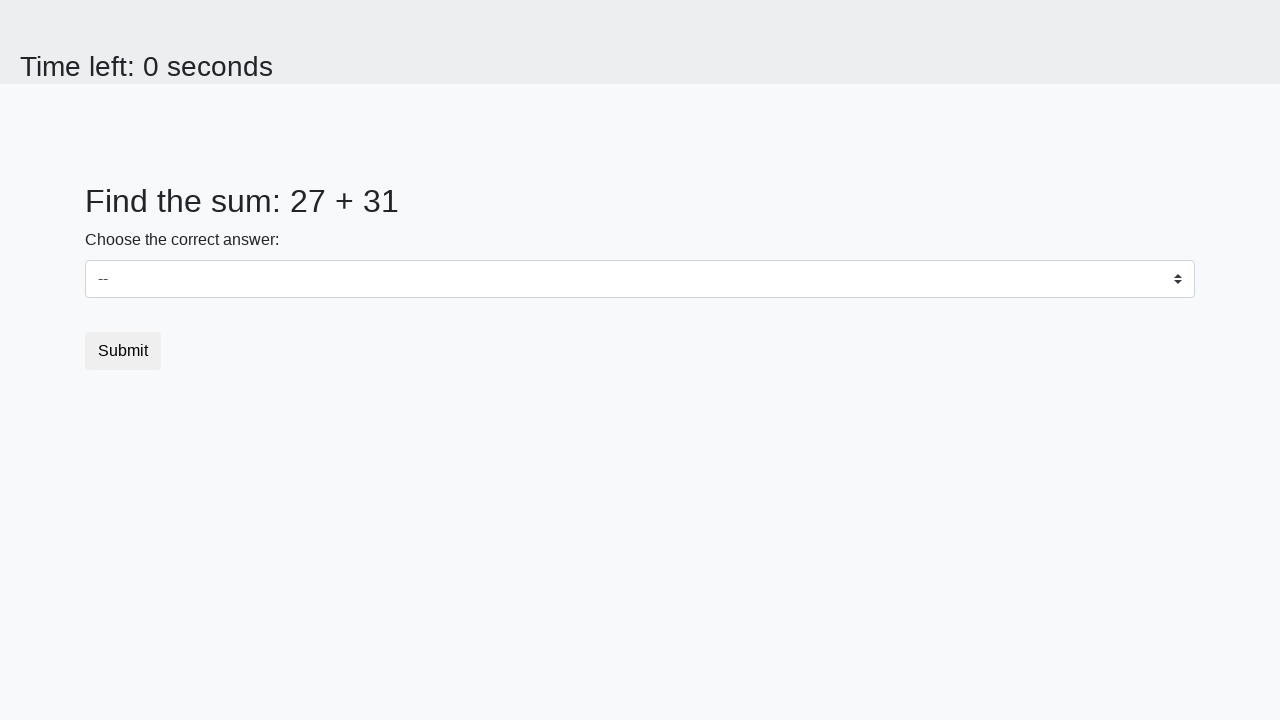

Calculated sum of 27 + 31 = 58
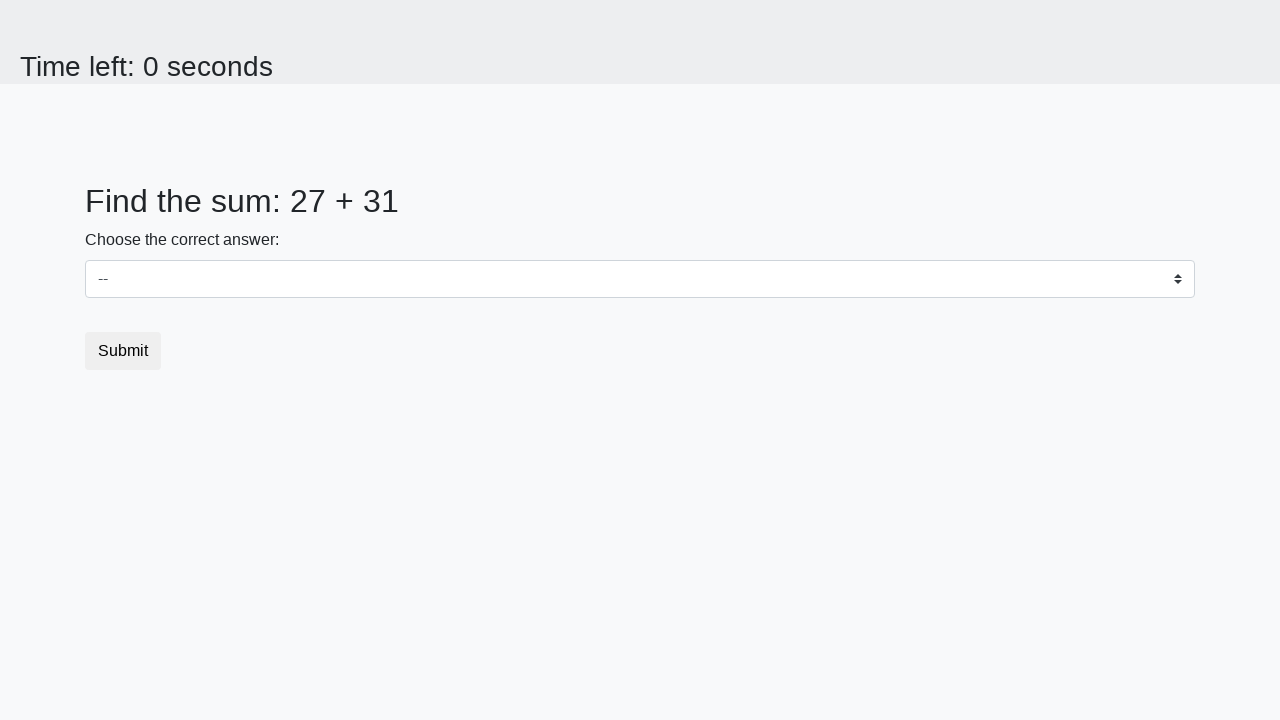

Selected sum value 58 from dropdown on select
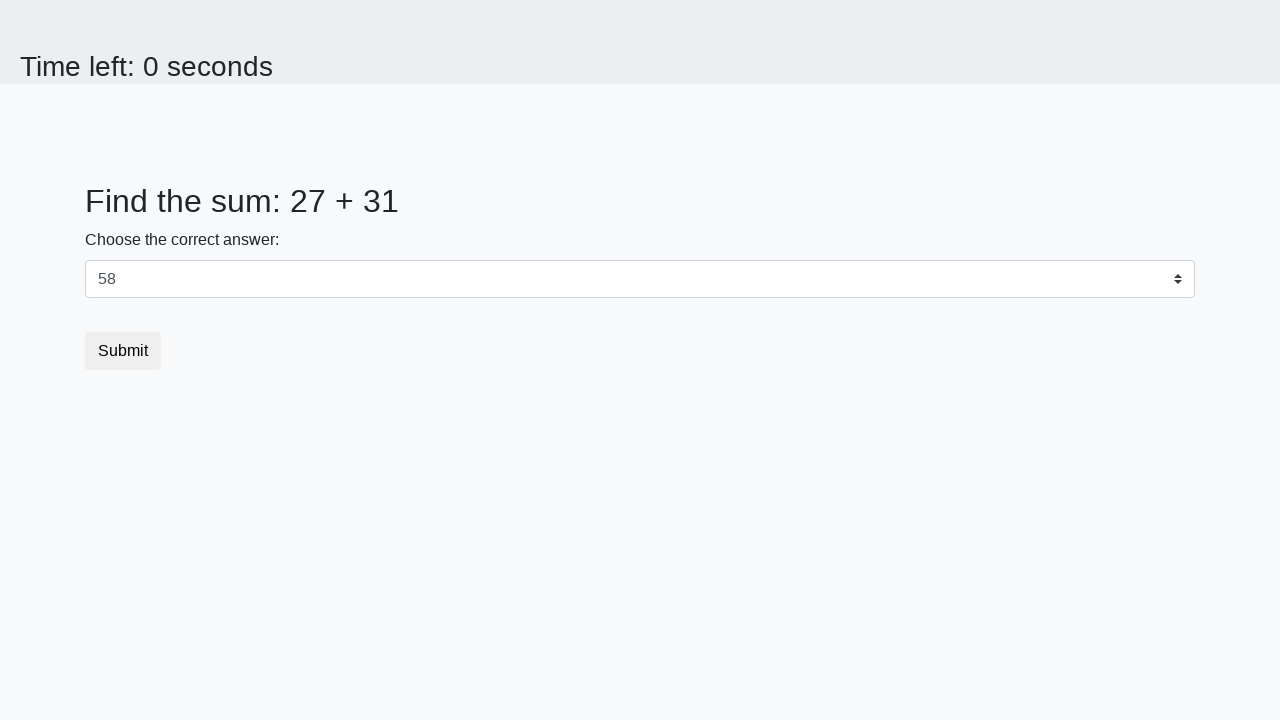

Clicked submit button to submit the form at (123, 351) on button.btn
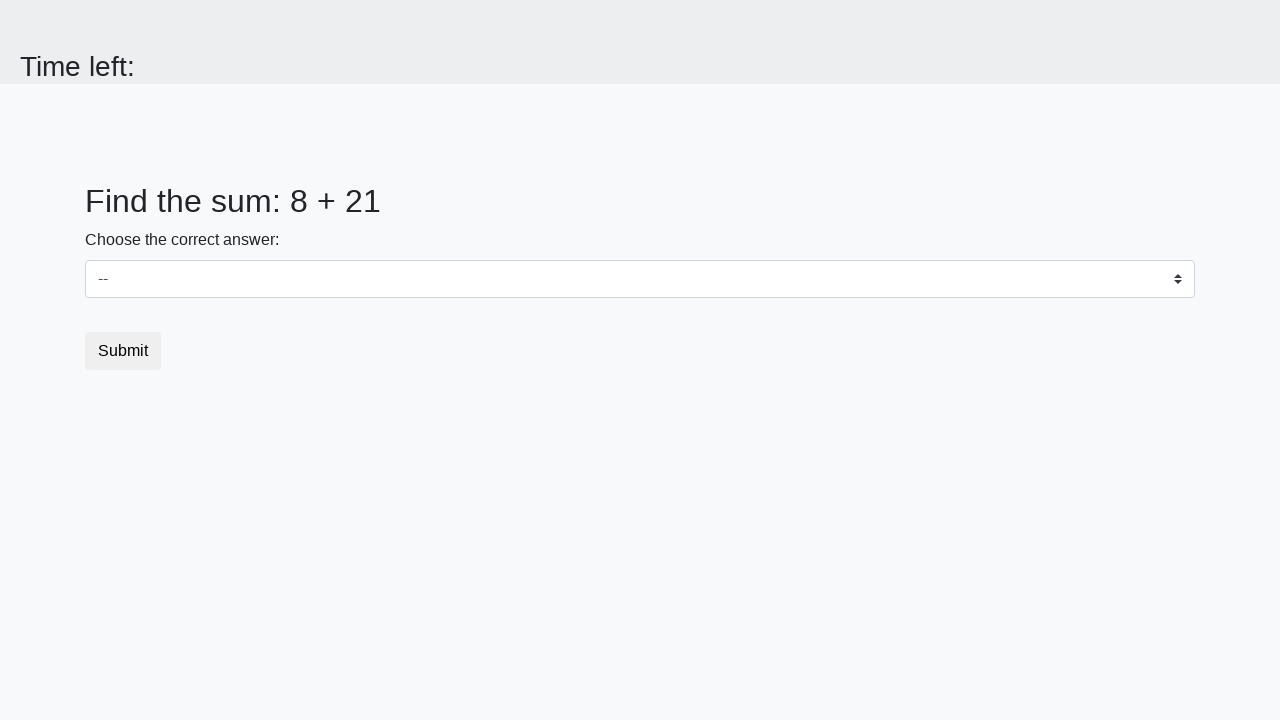

Waited 2 seconds for result page to load
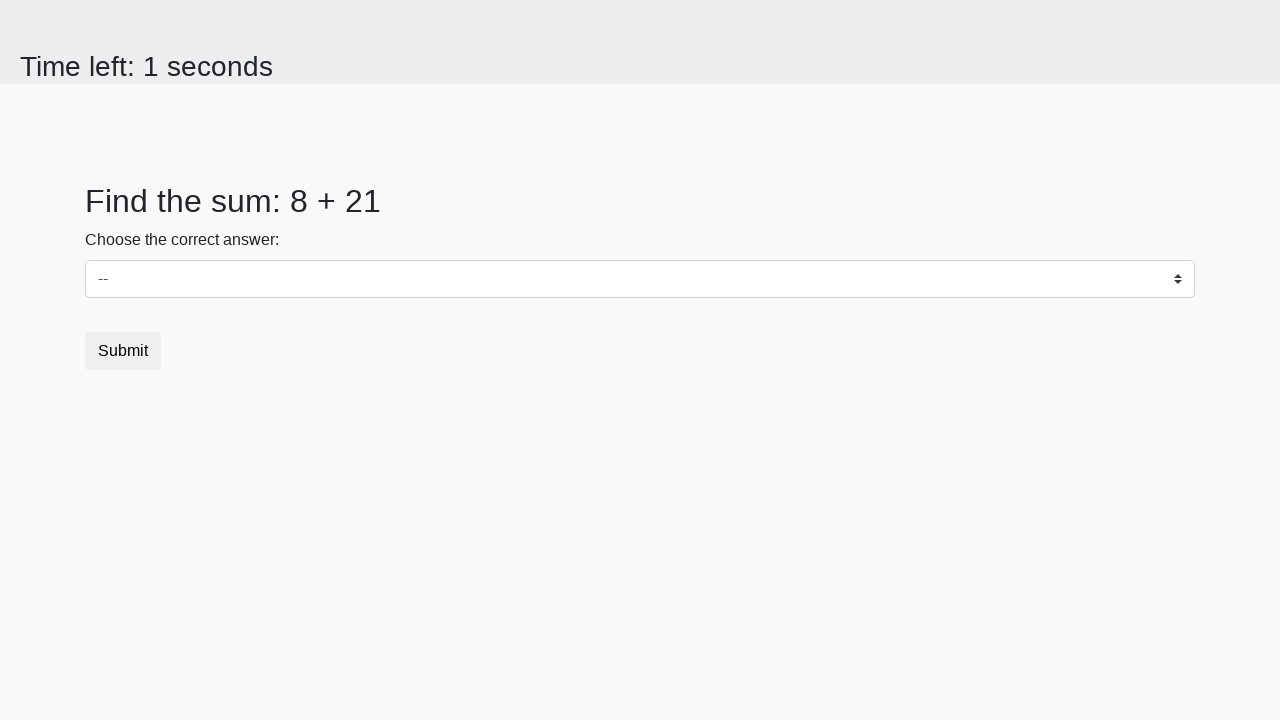

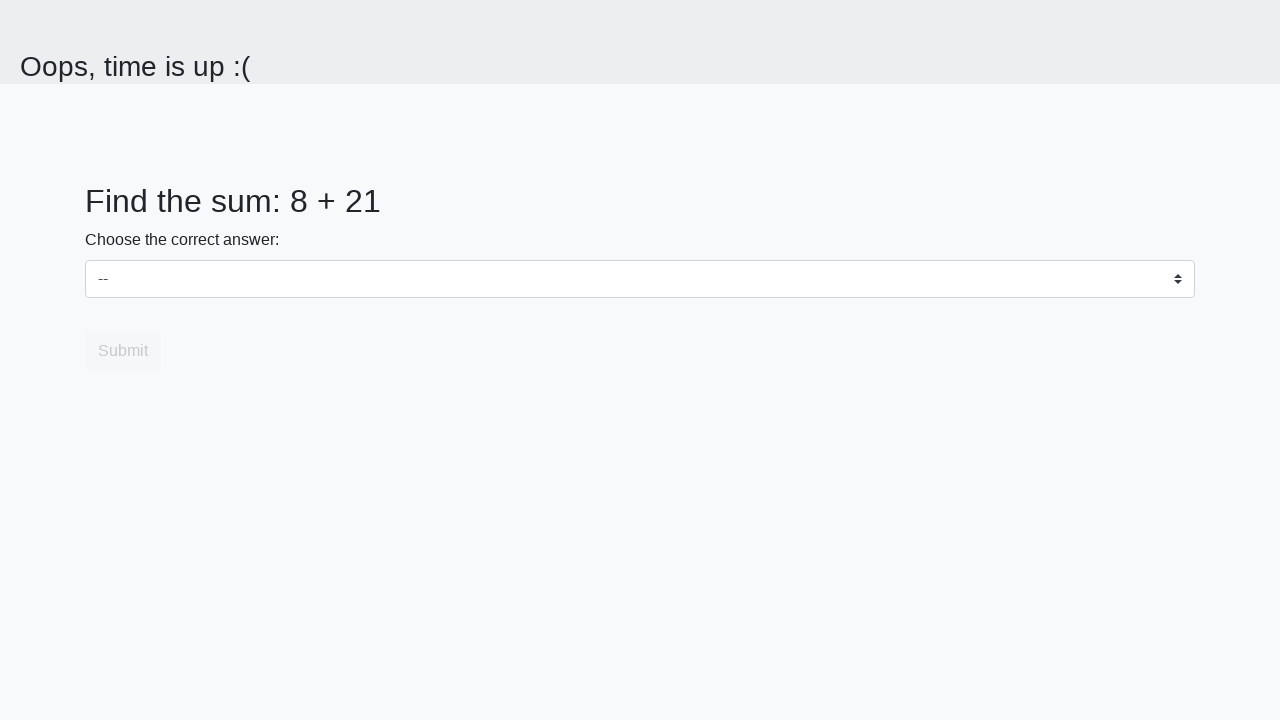